Tests JavaScript alert handling by clicking a button that triggers an alert popup and accepting it

Starting URL: http://www.echoecho.com/javascript4.htm

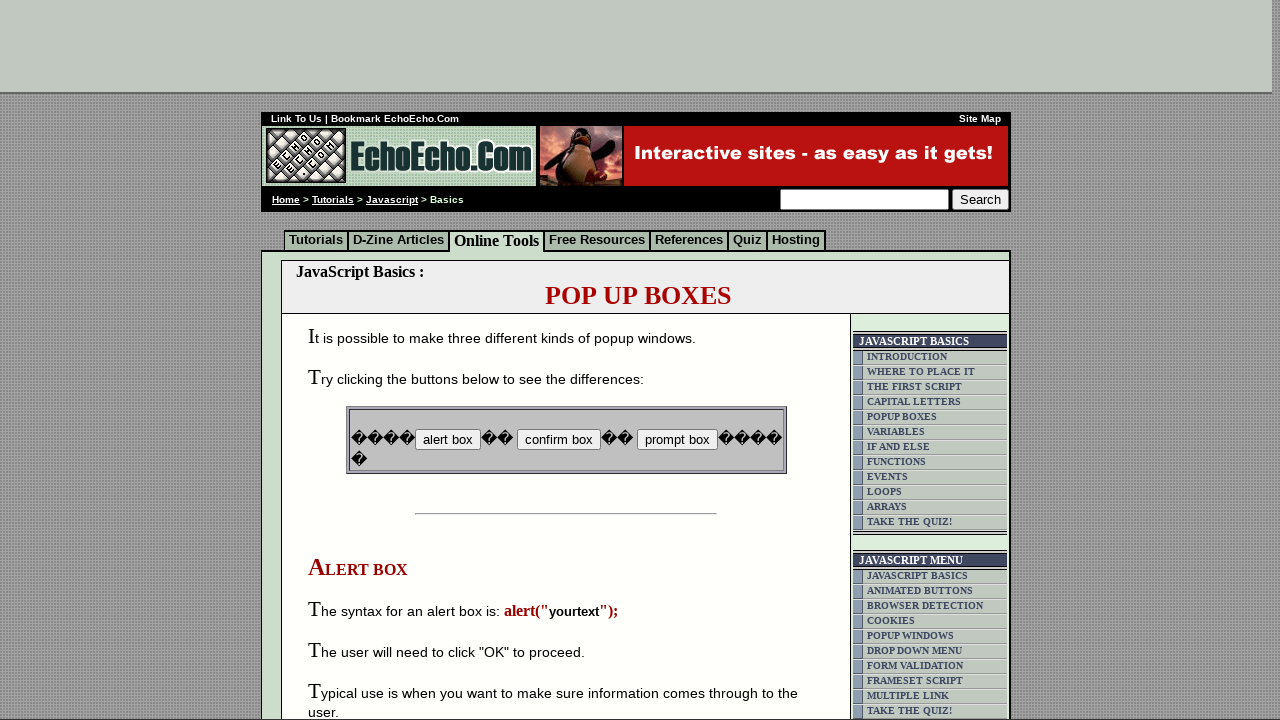

Clicked button that triggers JavaScript alert at (558, 440) on input[name='B2']
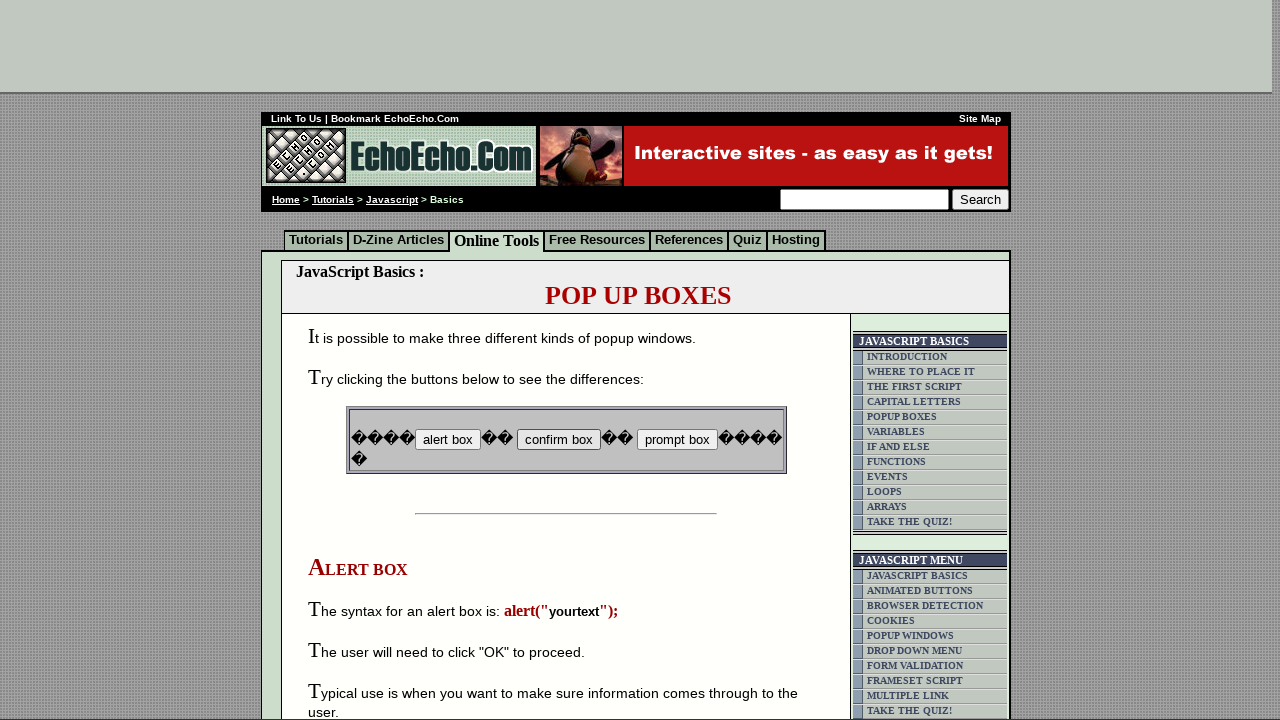

Alert dialog accepted
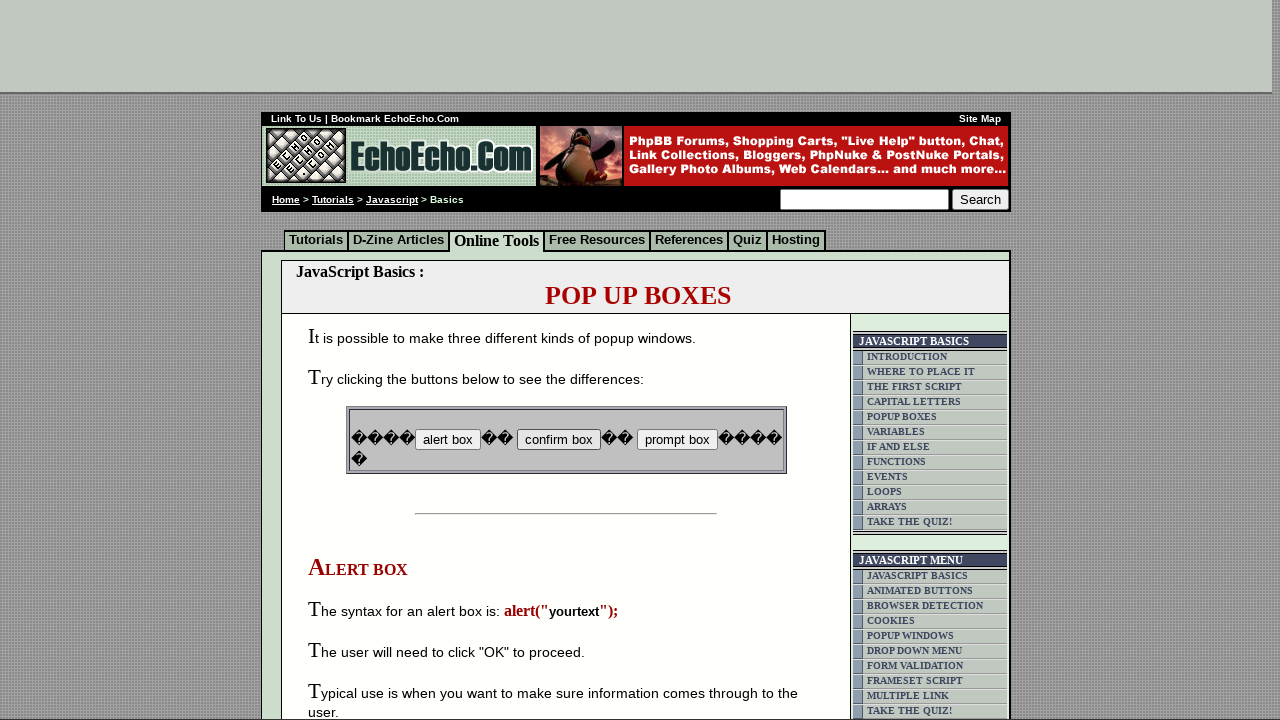

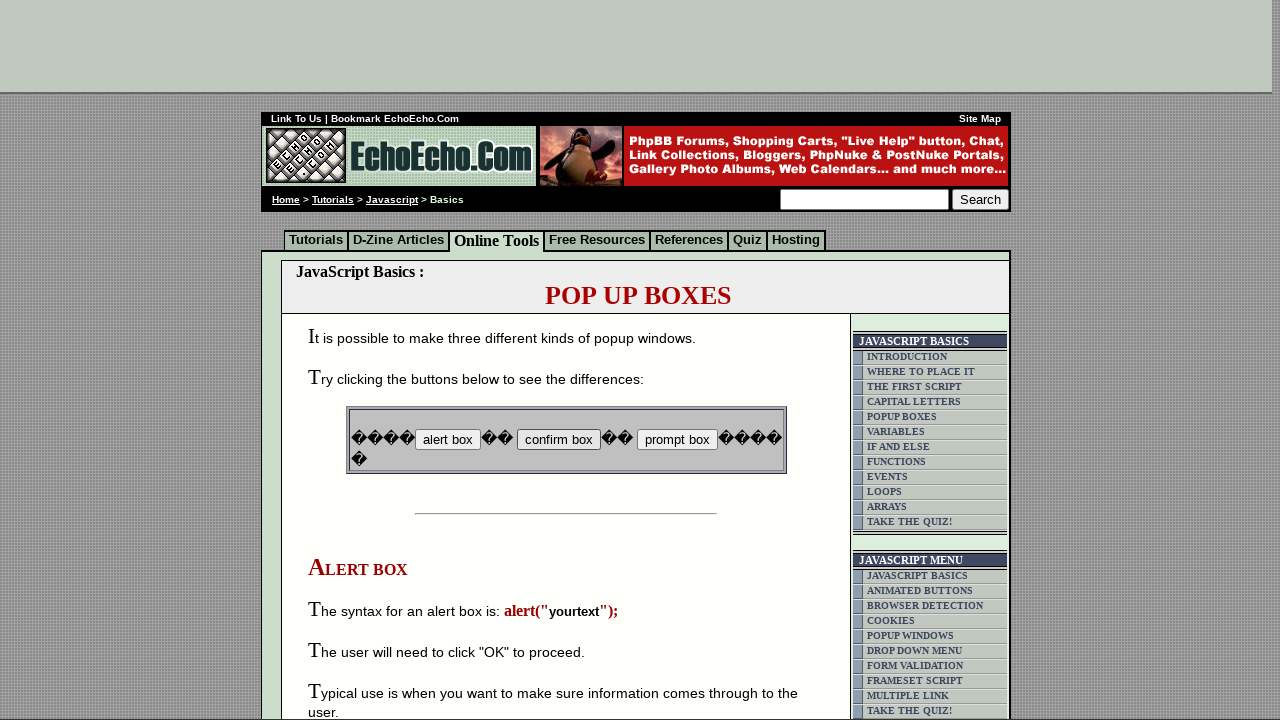